Tests file upload functionality by navigating to upload page and submitting a file

Starting URL: https://the-internet.herokuapp.com/

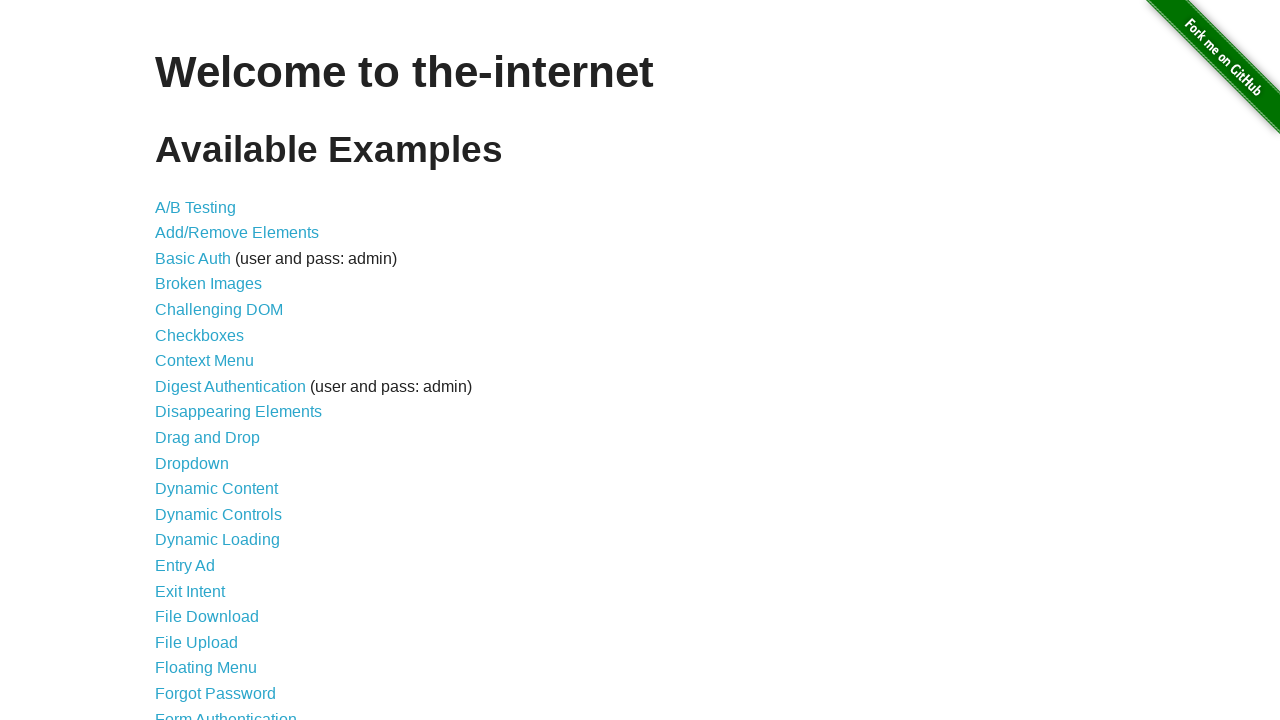

Clicked on File Upload link at (196, 642) on a[href='/upload']
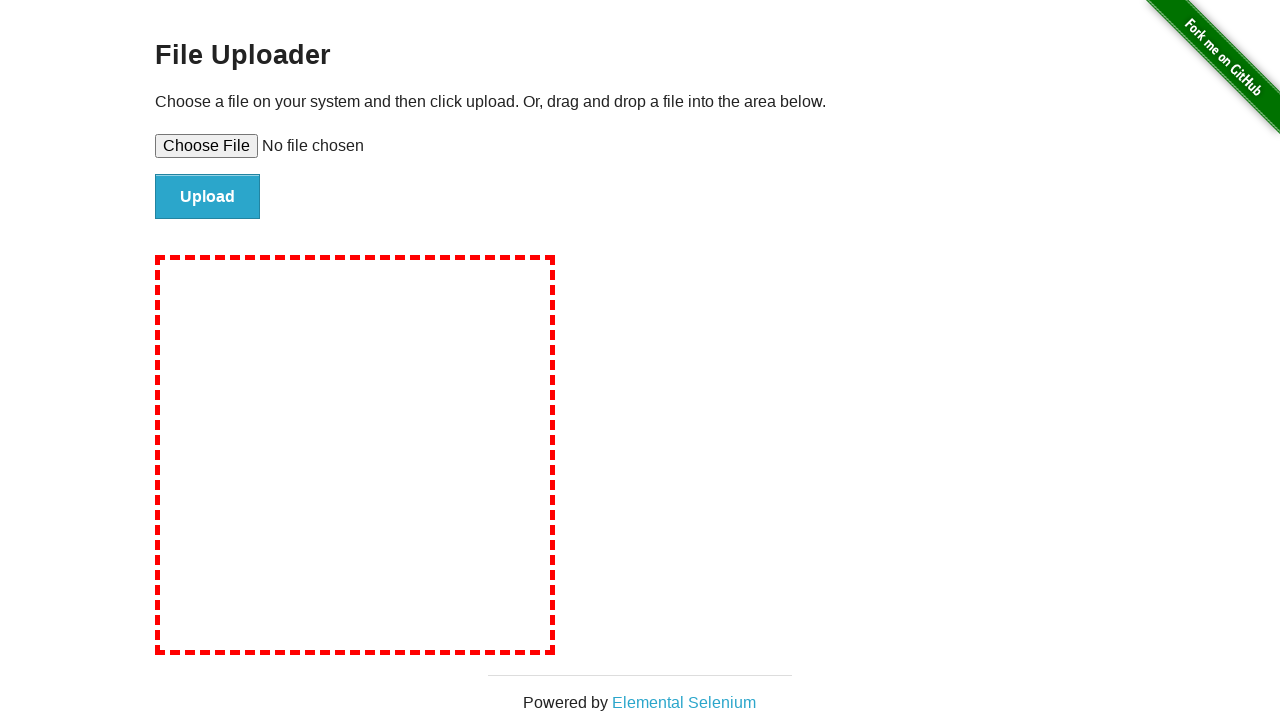

Set file input with selected file
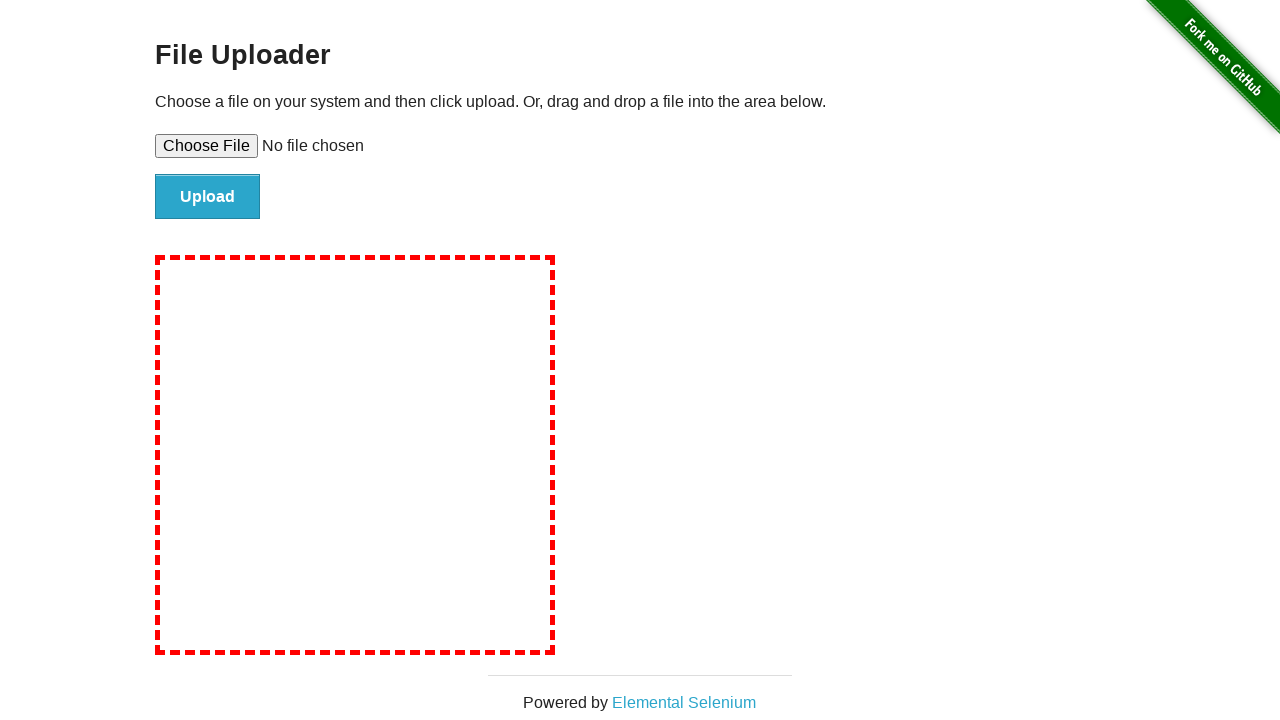

Clicked submit button to upload file at (208, 197) on #file-submit
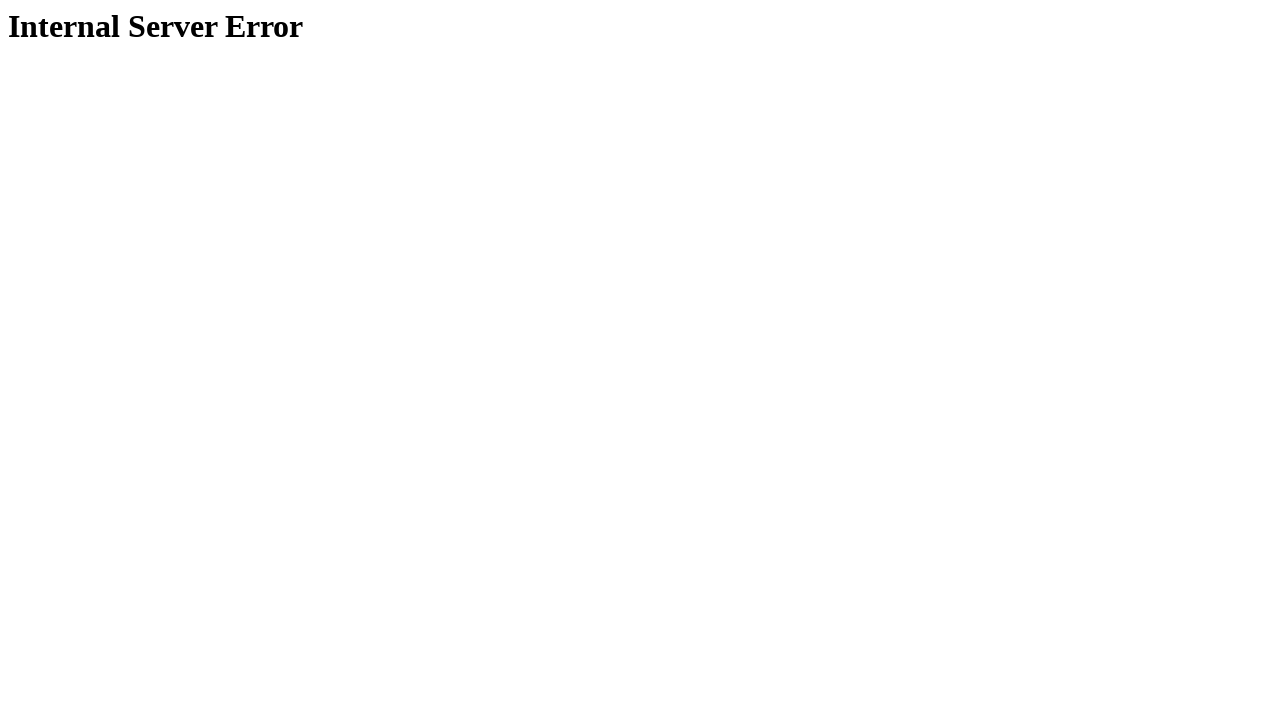

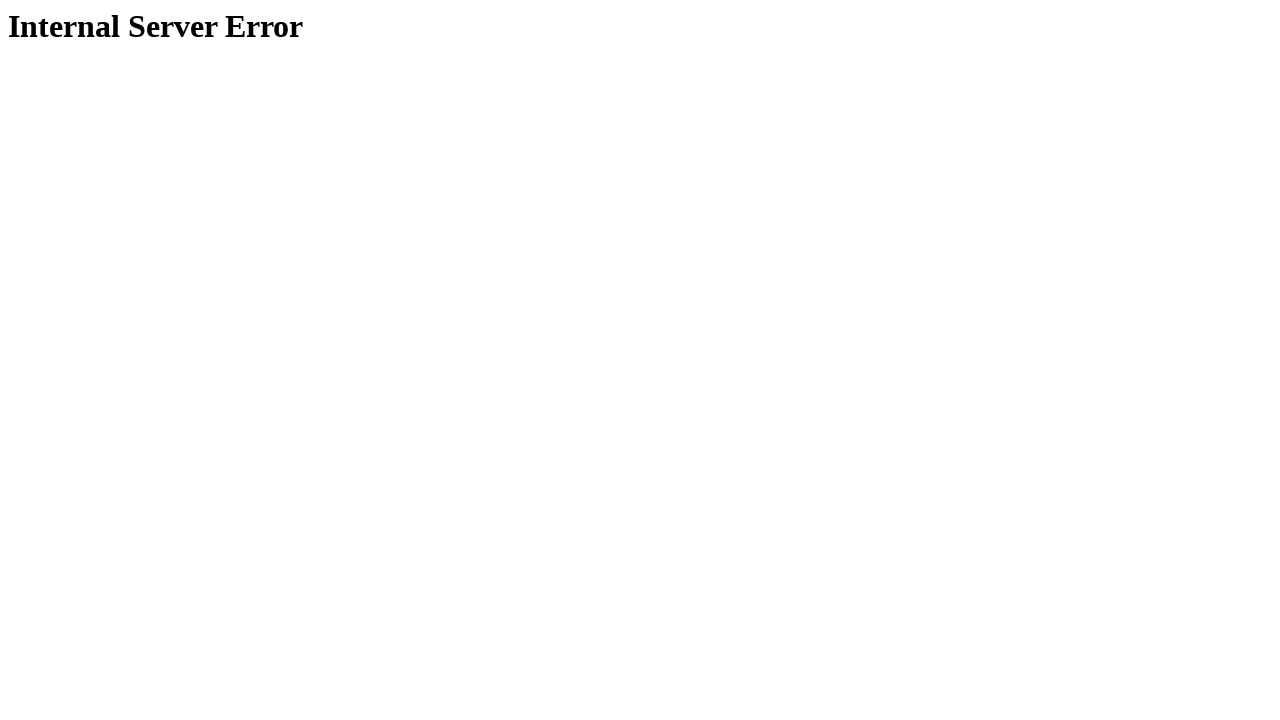